Navigates to Discovery Plus India streaming service homepage and maximizes the browser window

Starting URL: https://www.discoveryplus.in/

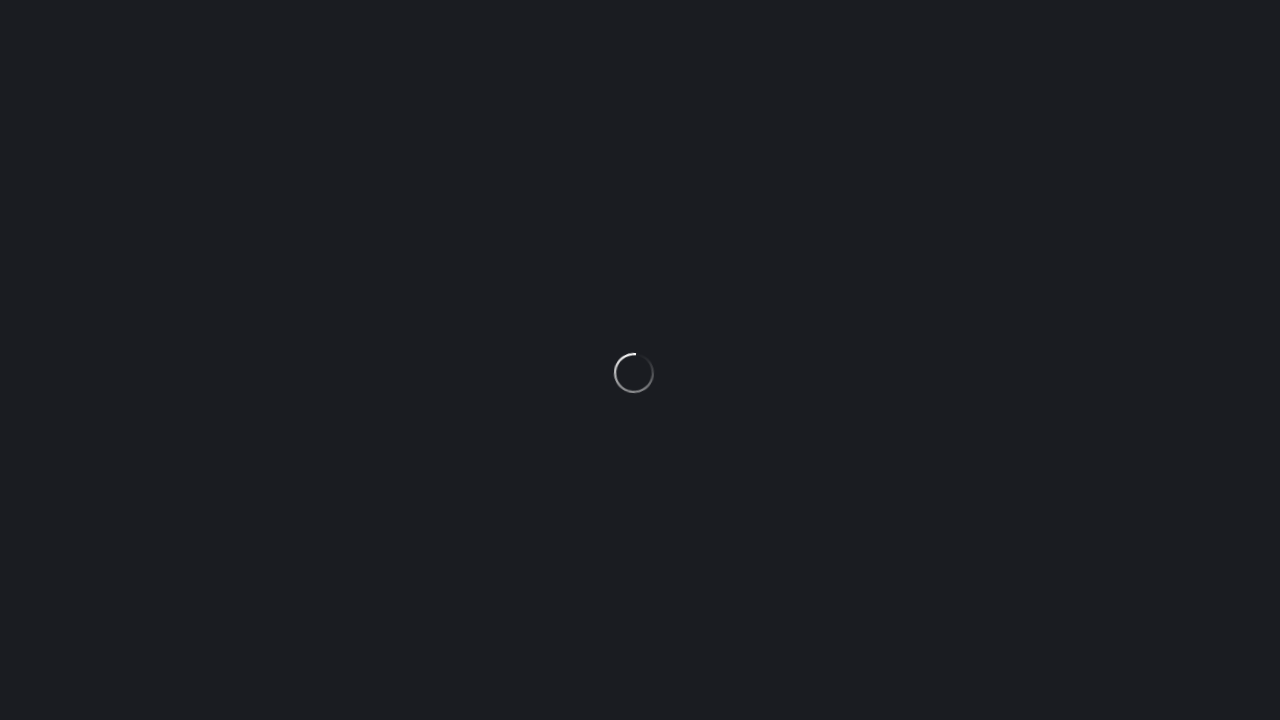

Navigated to Discovery Plus India homepage
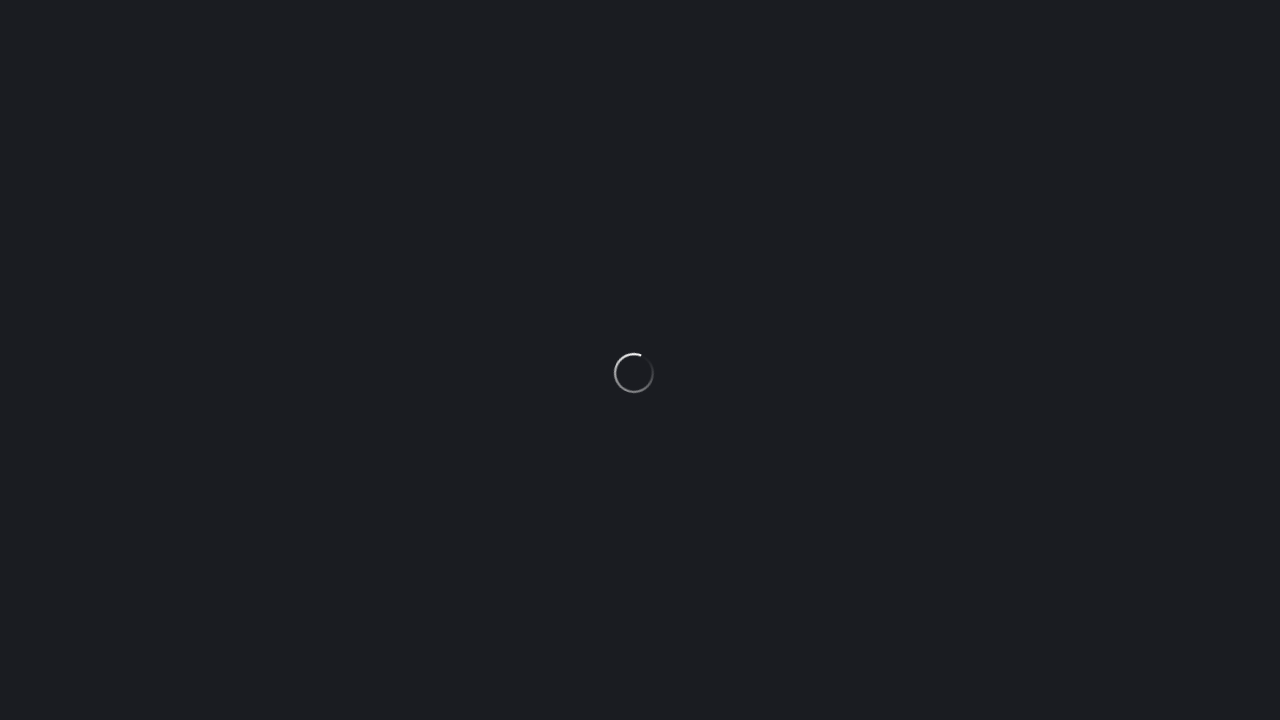

Maximized browser window to 1920x1080
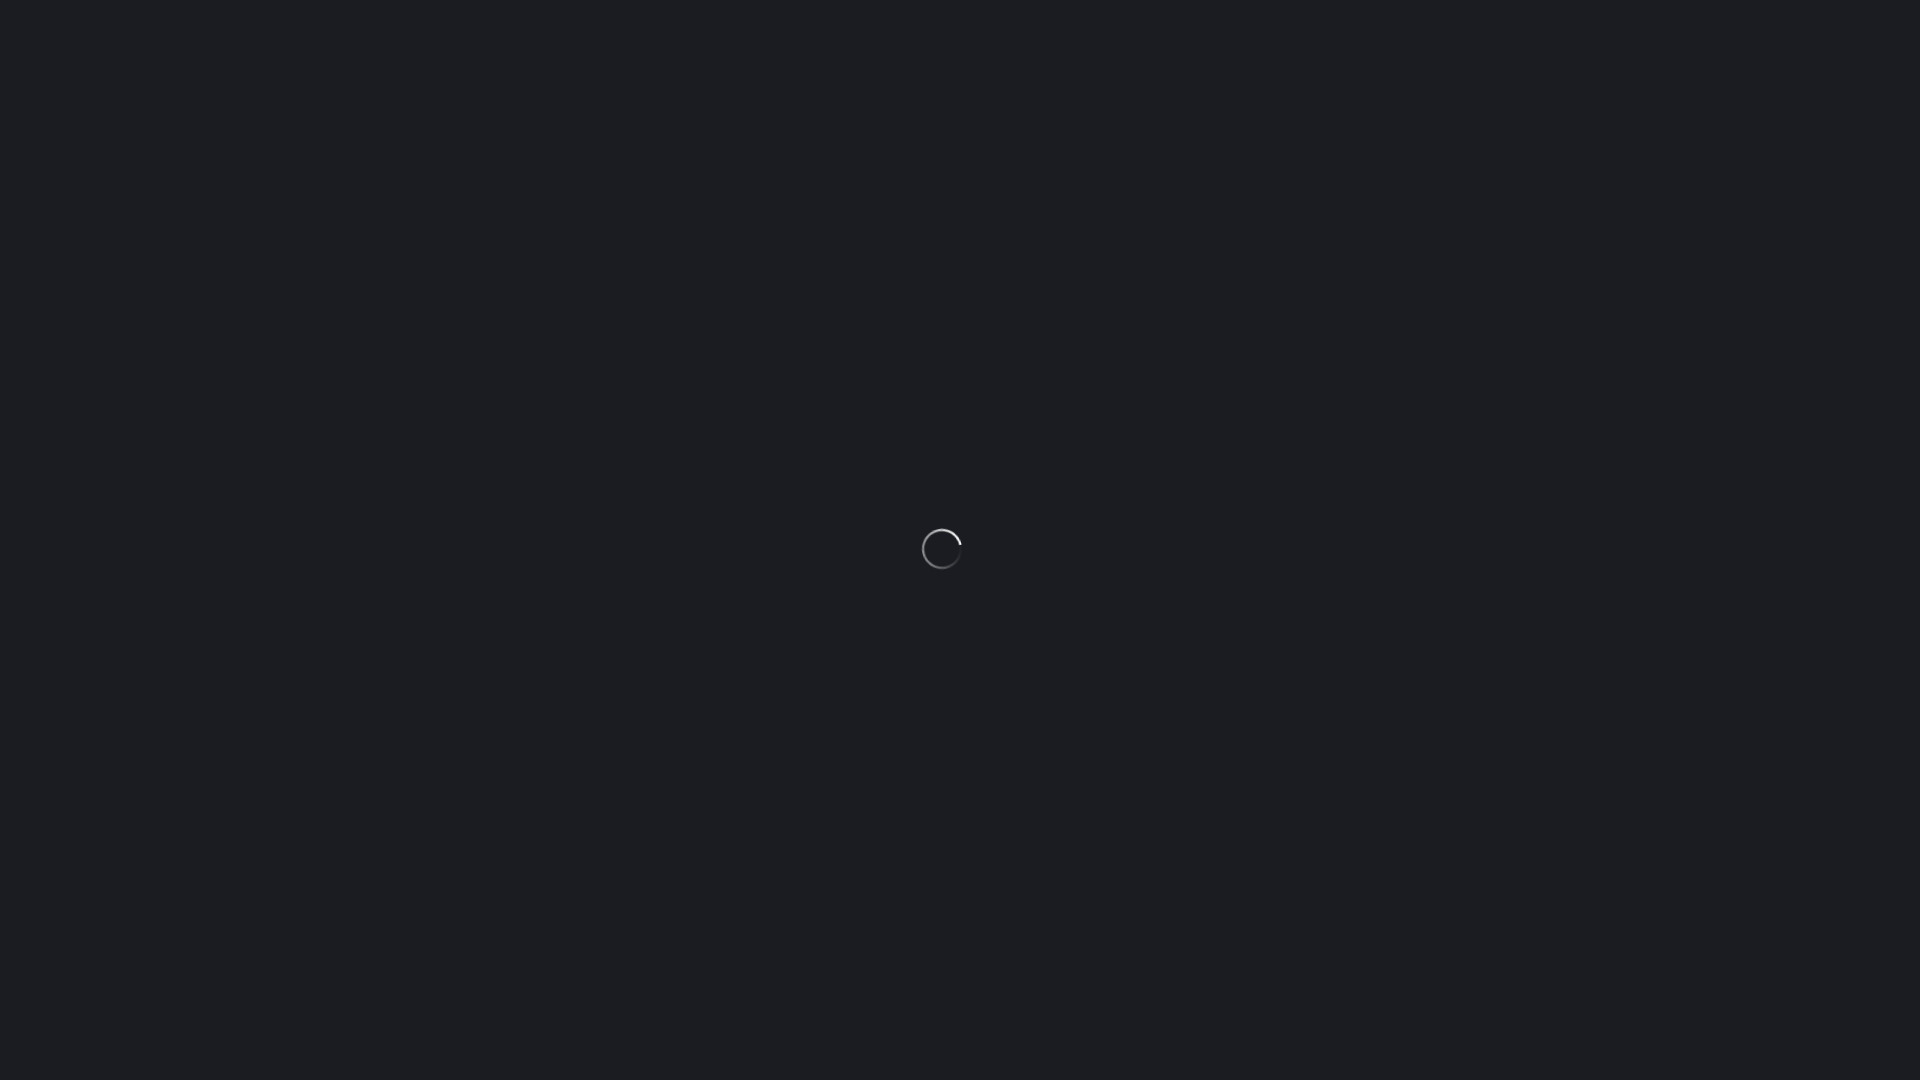

Waited for page to load (domcontentloaded state)
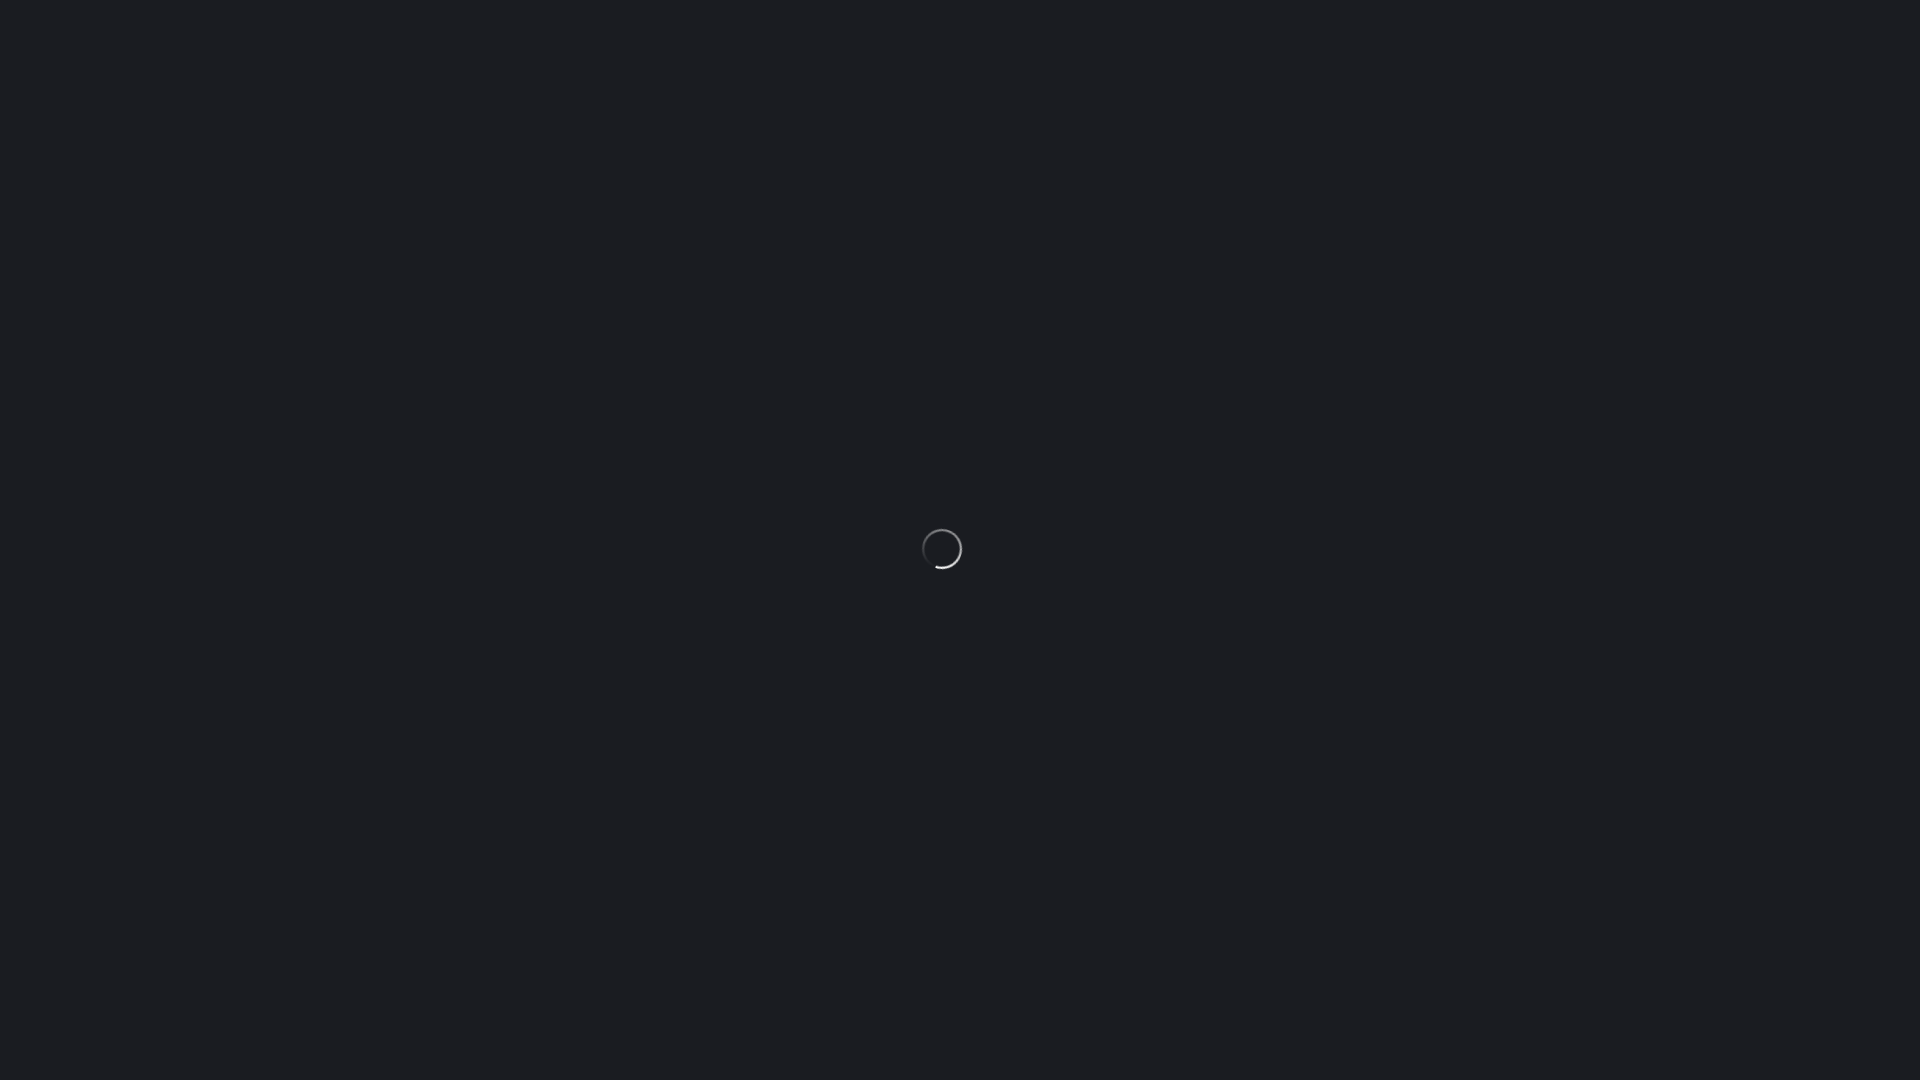

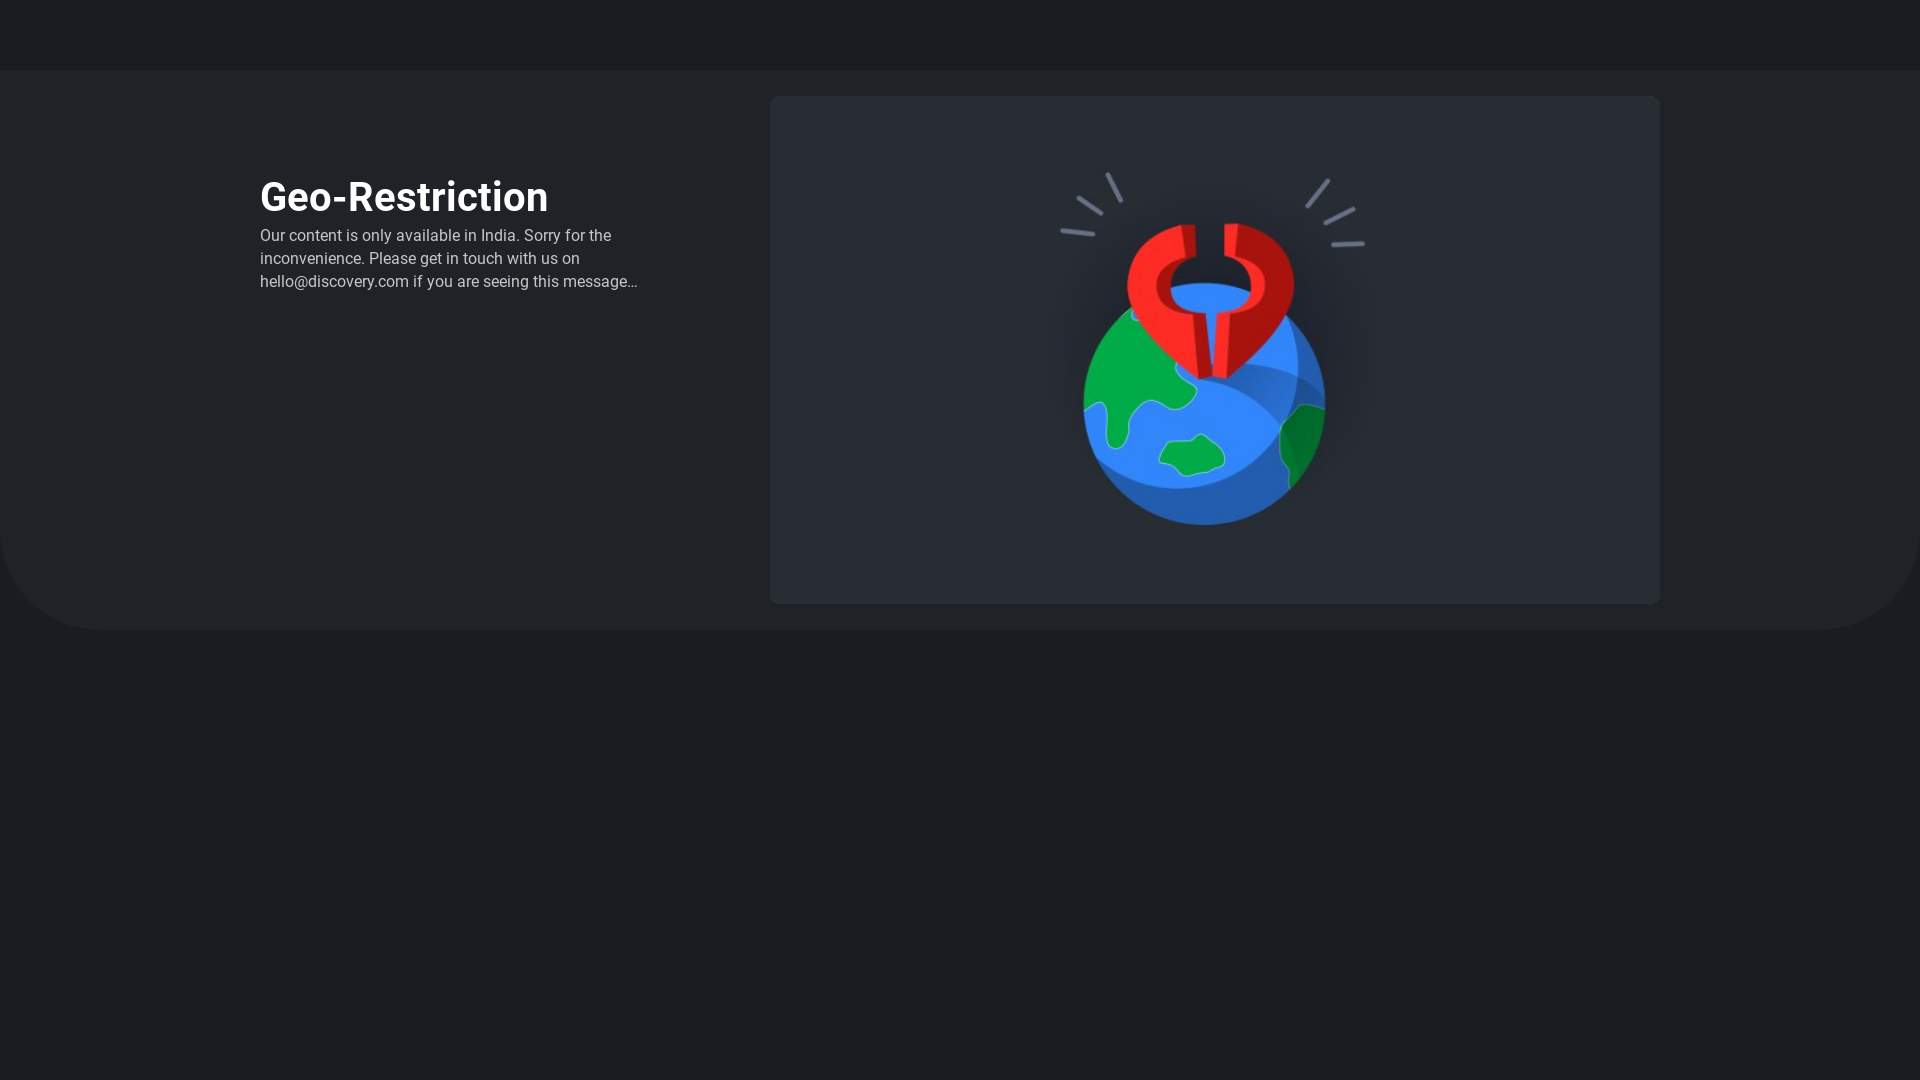